Tests dropdown selection functionality using different methods including by index, value, and visible text

Starting URL: http://the-internet.herokuapp.com/dropdown

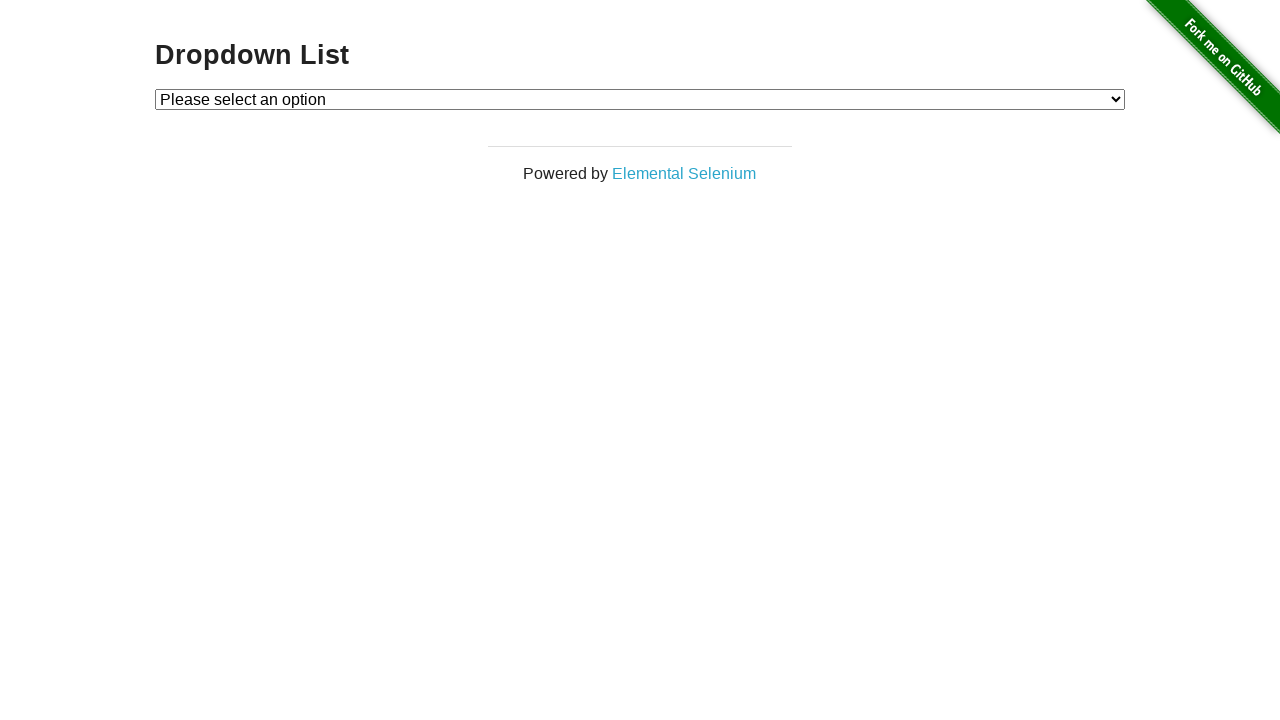

Located dropdown element with id 'dropdown'
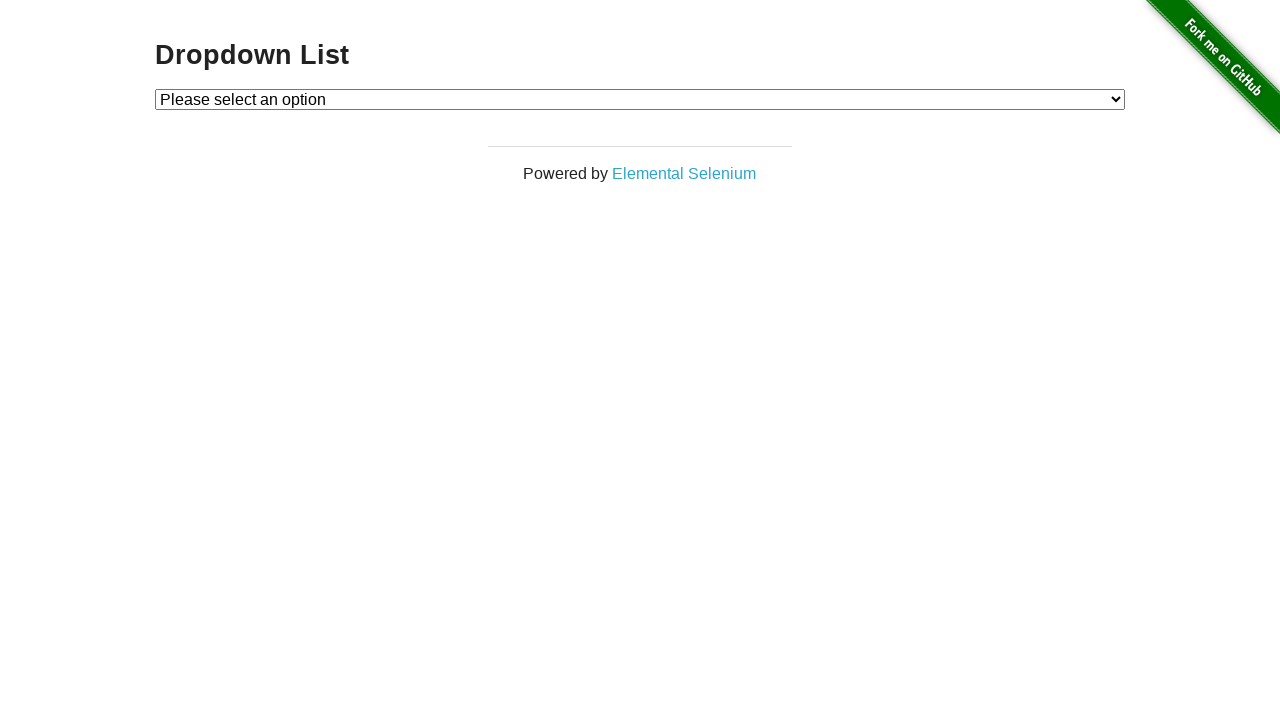

Selected dropdown option by index 1 on #dropdown
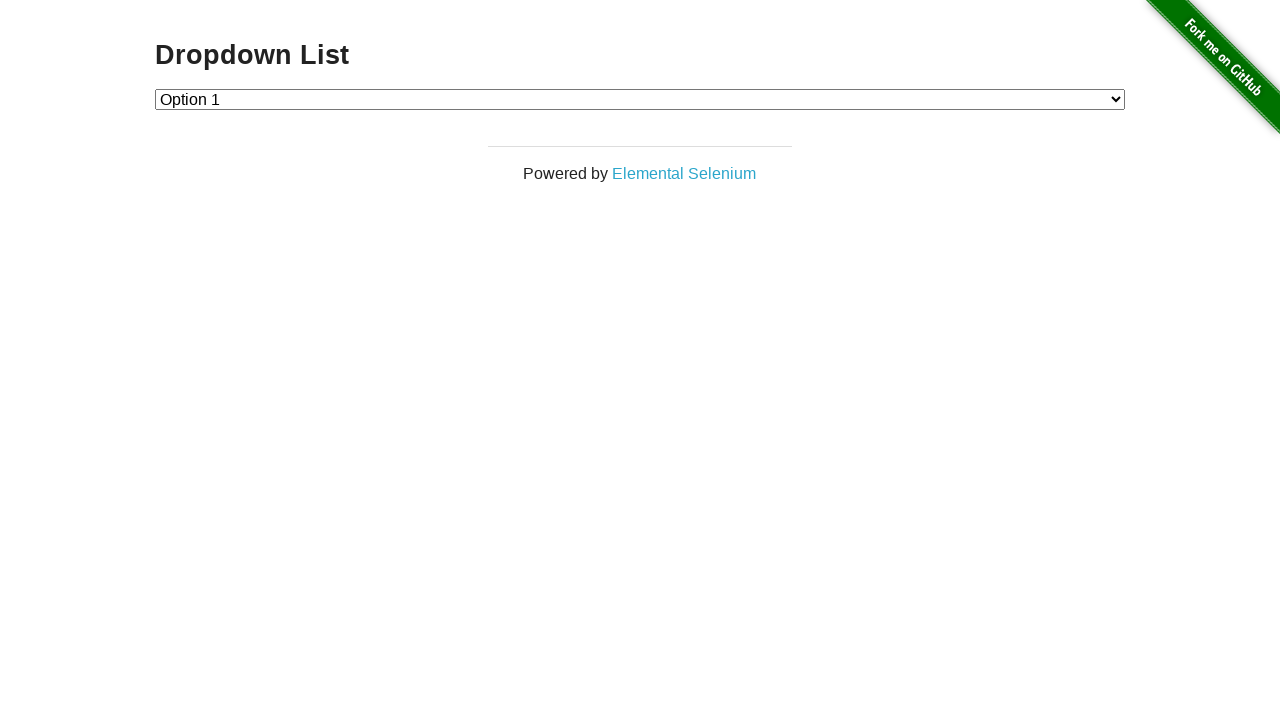

Retrieved selected option text: Option 1
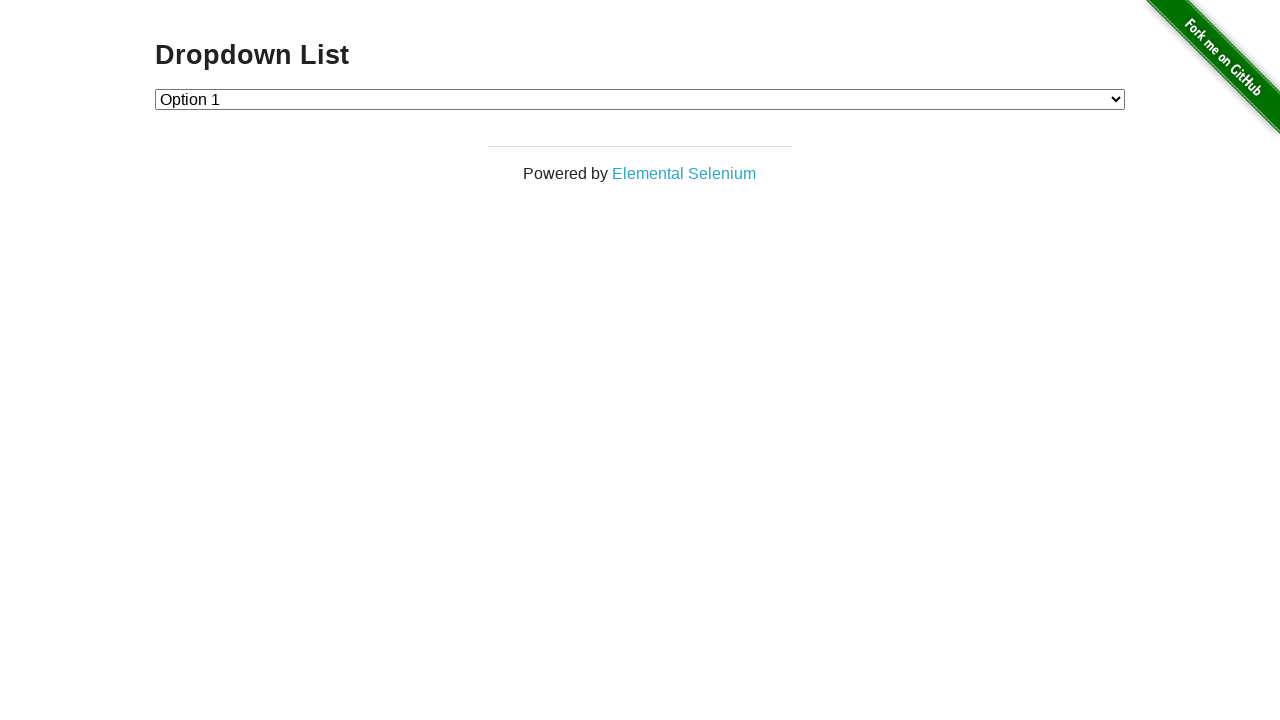

Selected dropdown option by value '2' on #dropdown
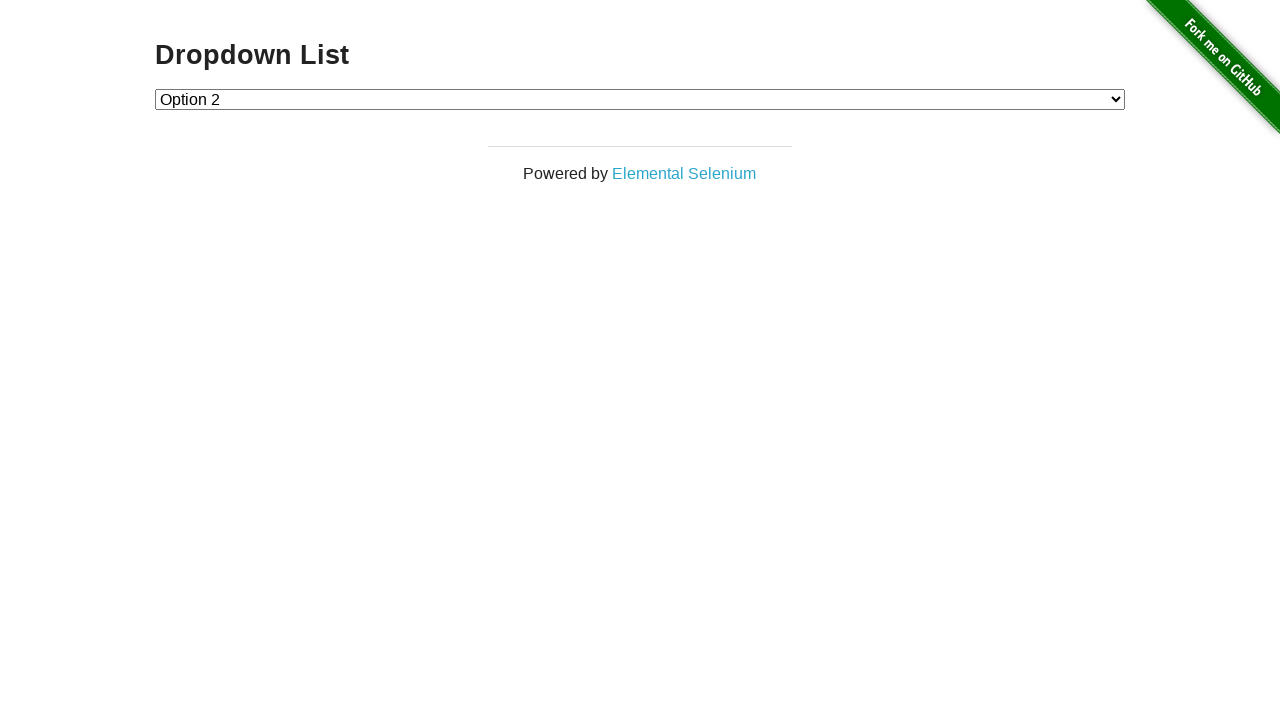

Retrieved selected option text: Option 2
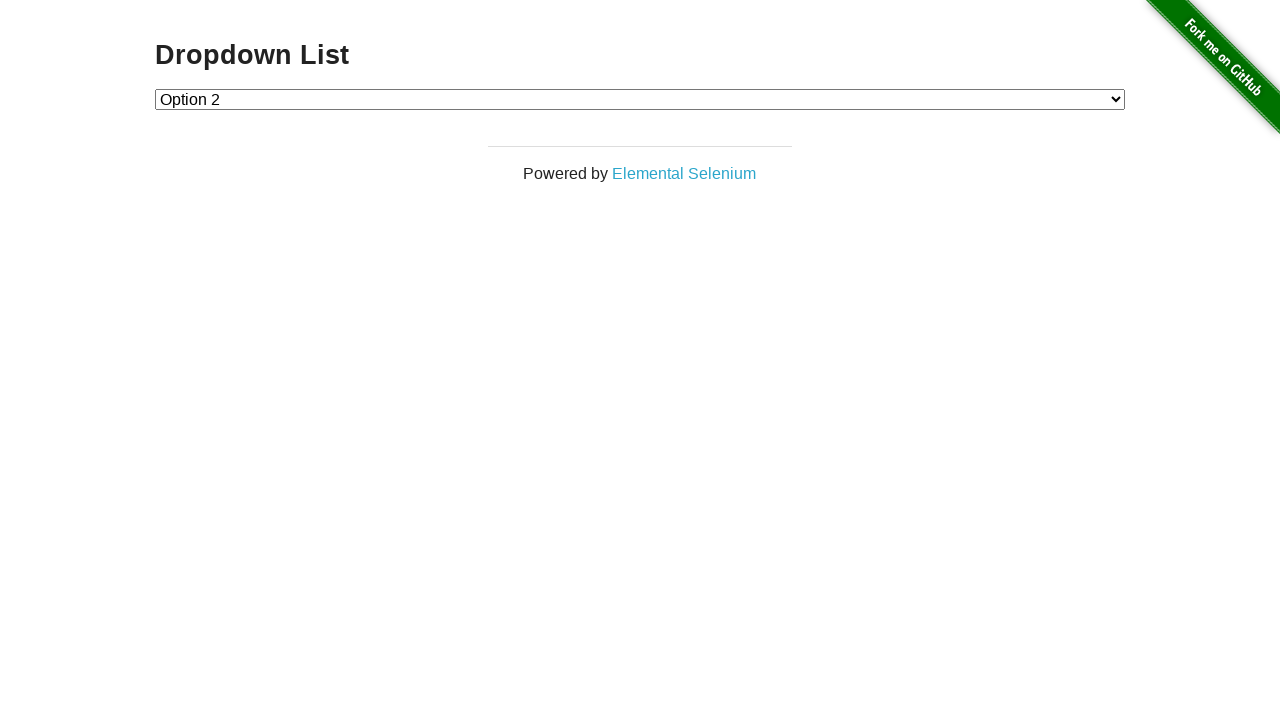

Selected dropdown option by visible text 'Option 1' on #dropdown
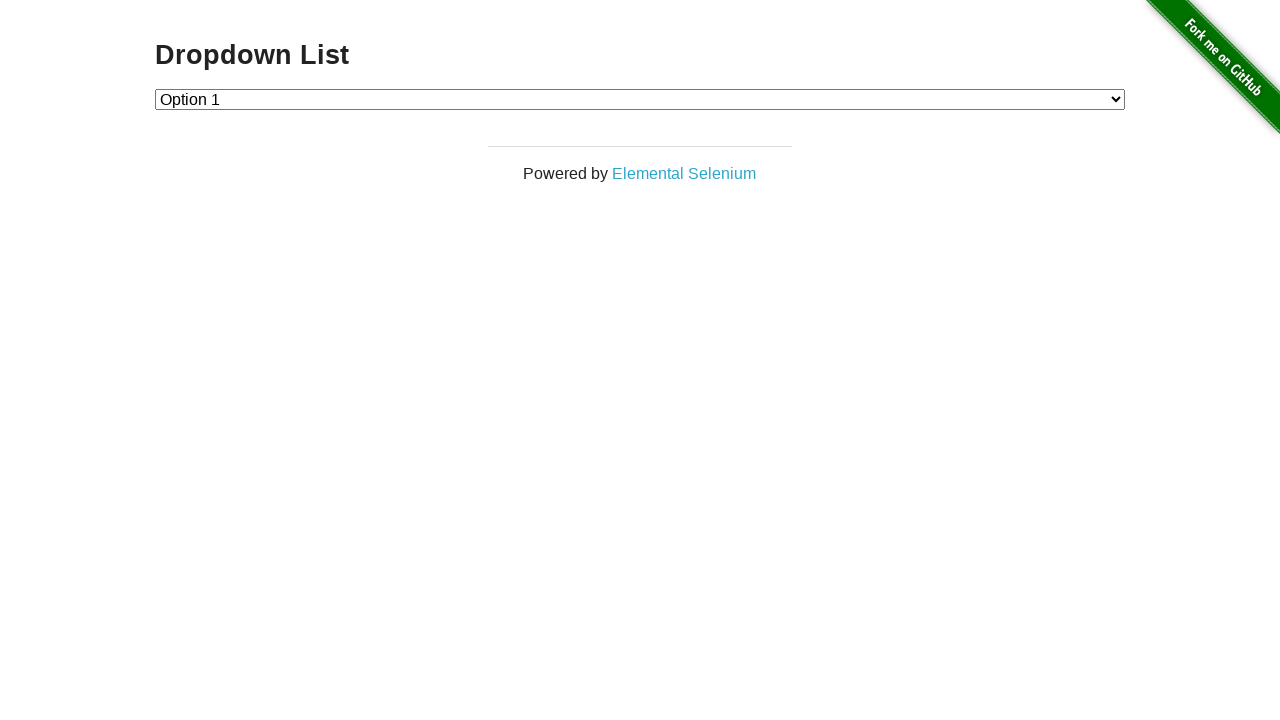

Retrieved selected option text: Option 1
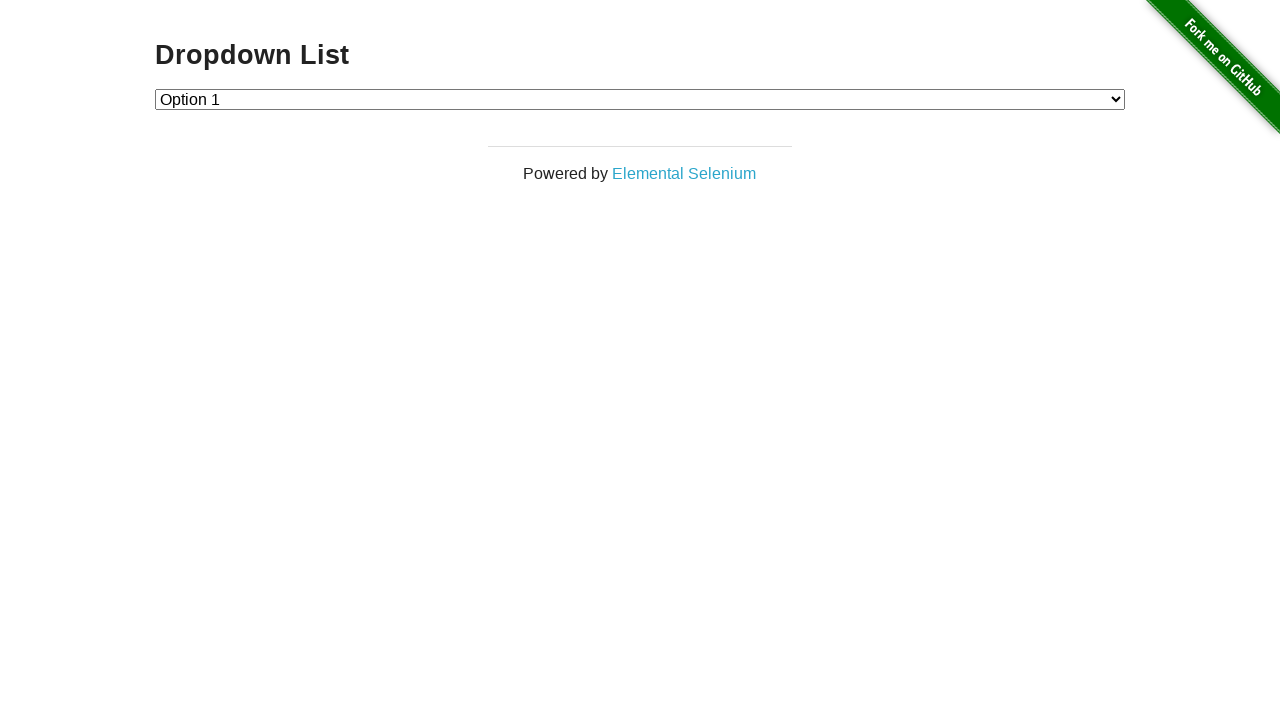

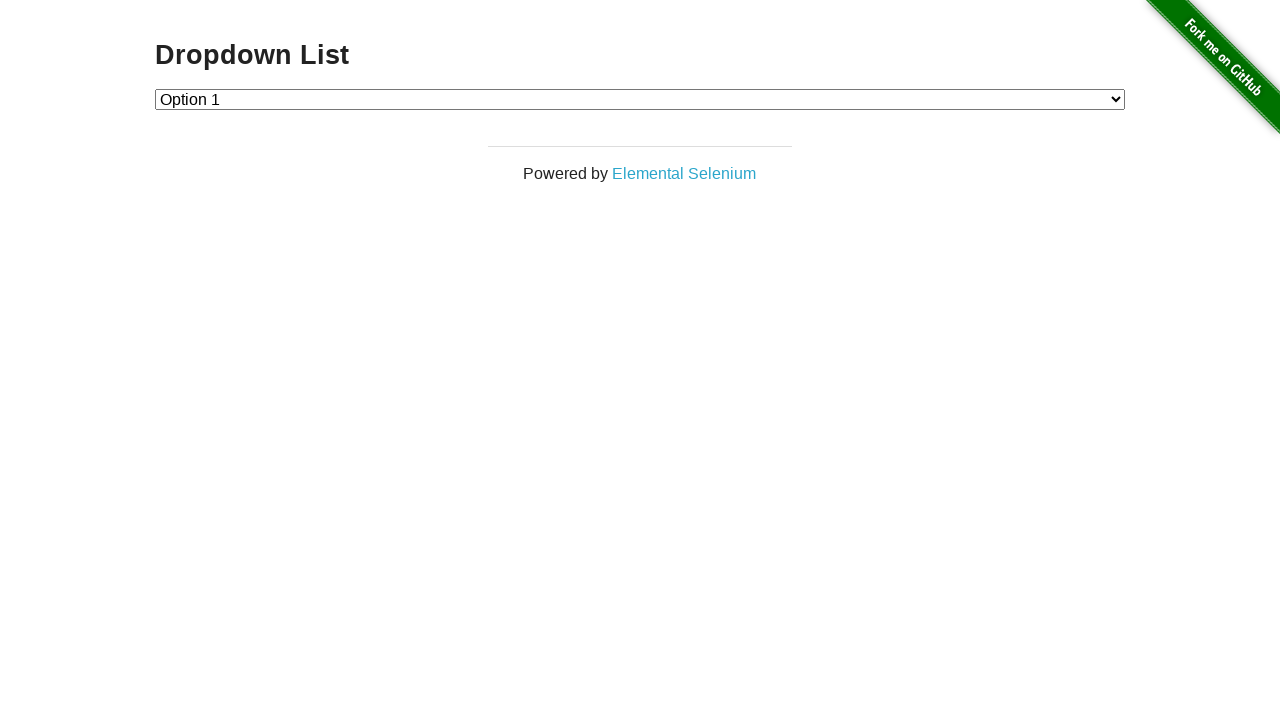